Tests multi-select dropdown functionality by selecting multiple options using different selection methods (visible text, index, and value) and then deselecting one option.

Starting URL: https://training-support.net/webelements/selects

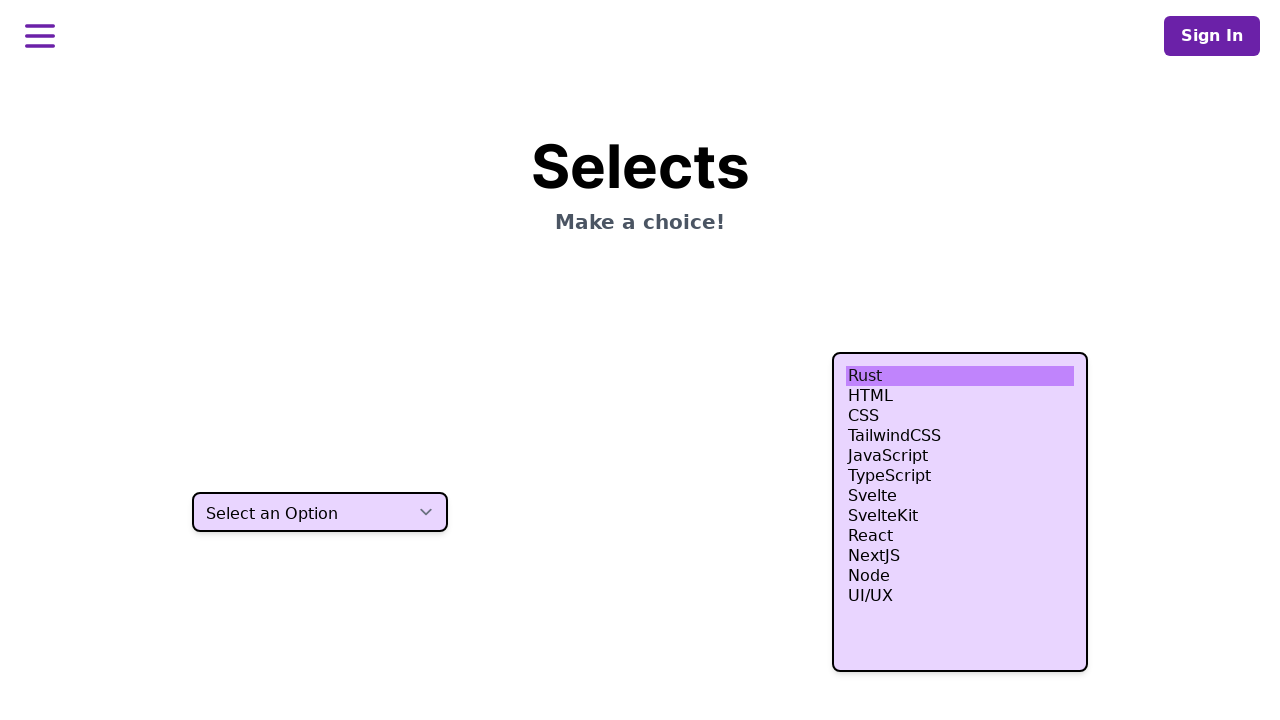

Selected 'HTML' option using visible text label on select.h-80
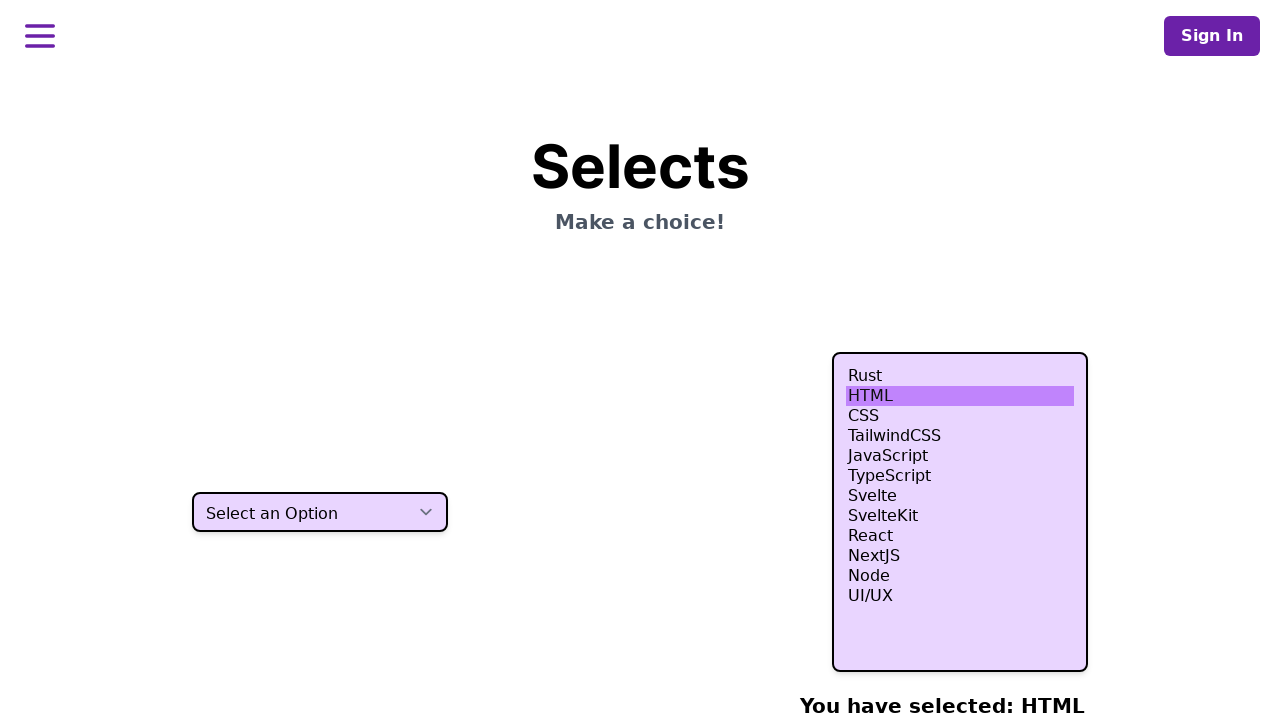

Selected option at index 3 (4th option) on select.h-80
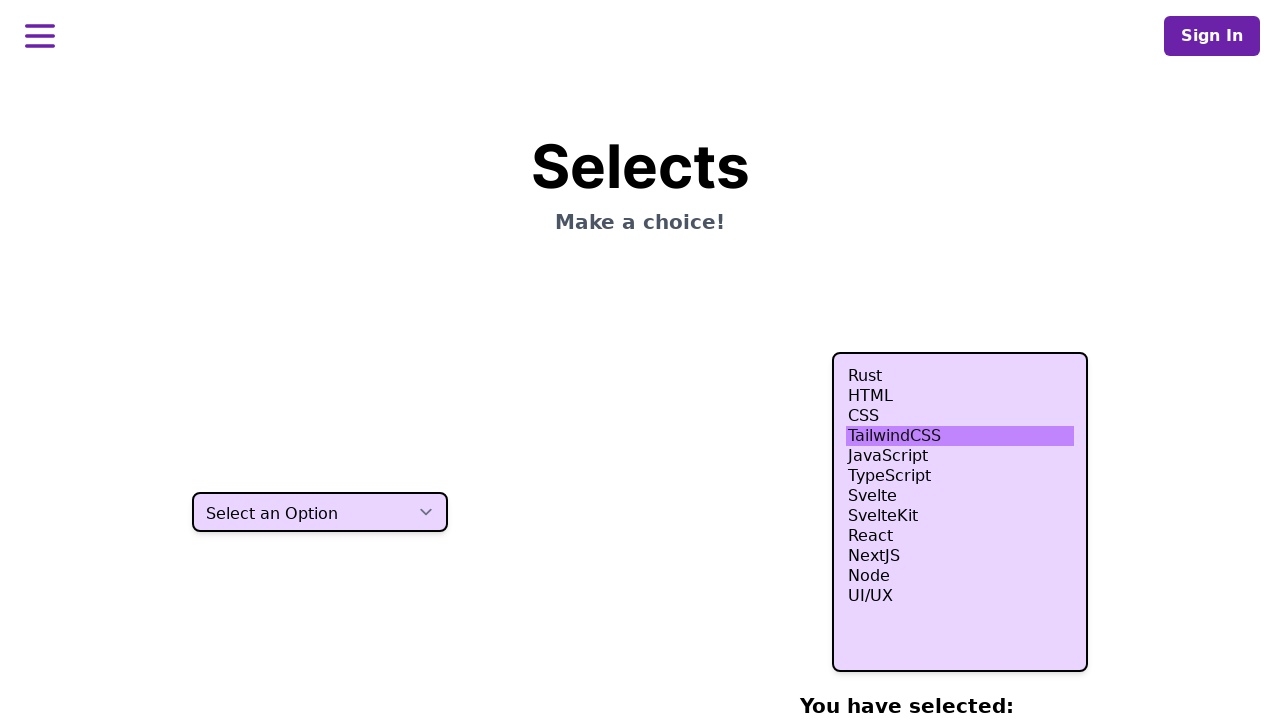

Selected option at index 4 (5th option) on select.h-80
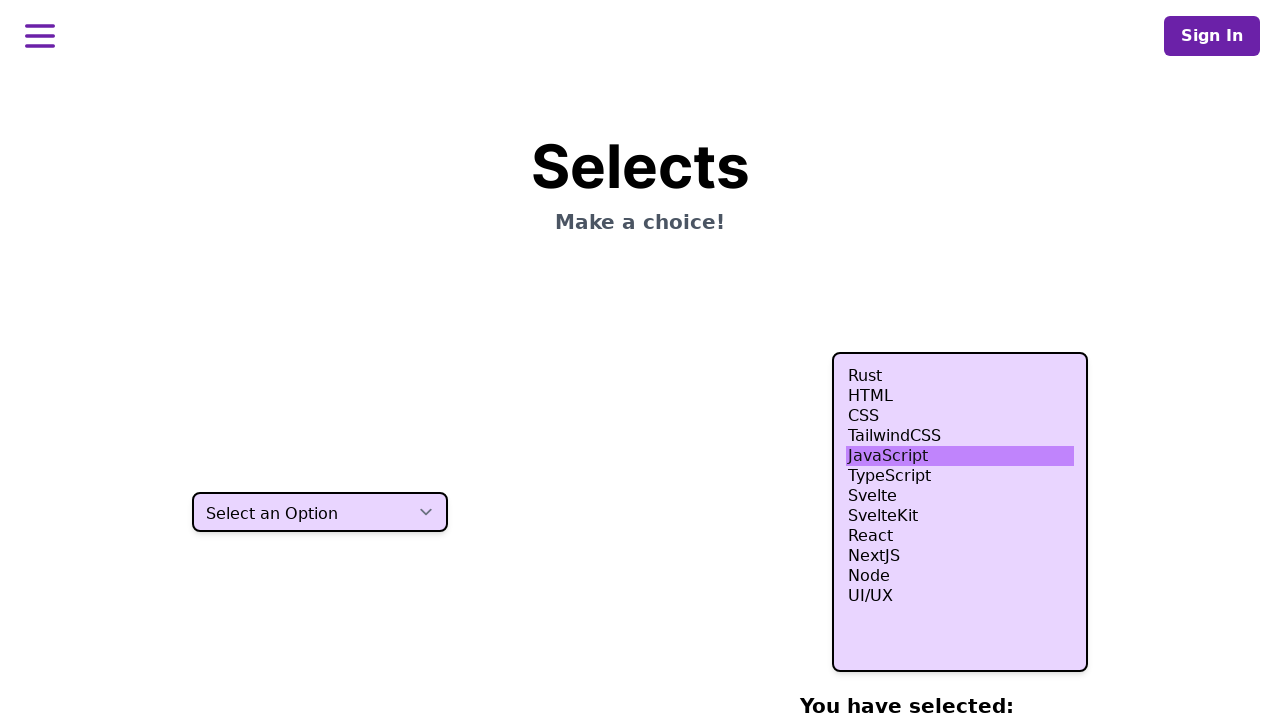

Selected option at index 5 (6th option) on select.h-80
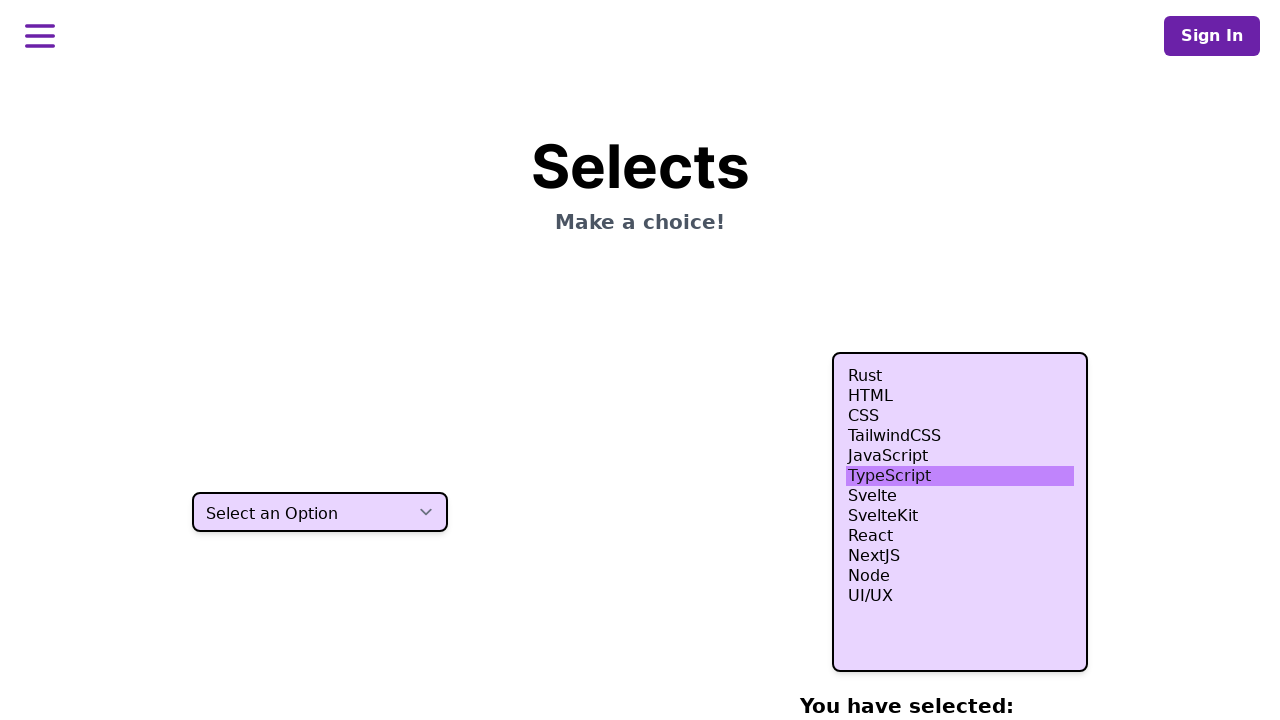

Selected 'Node' option using value attribute 'nodejs' on select.h-80
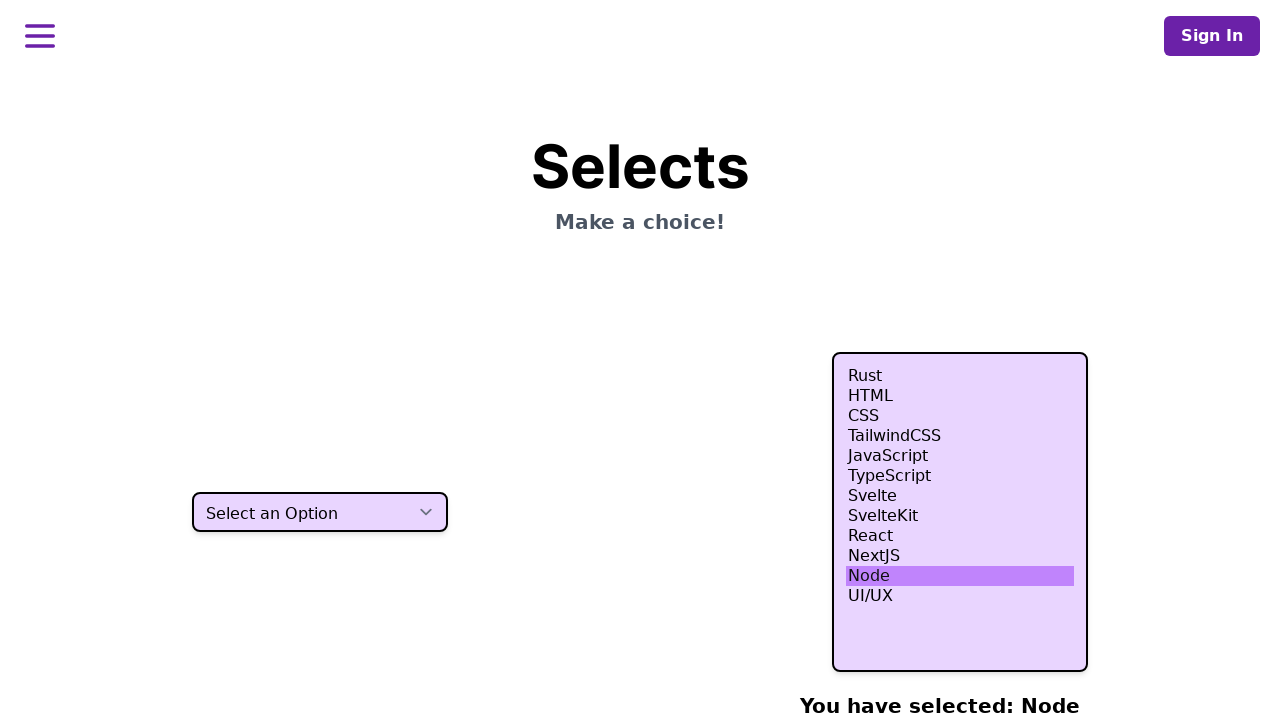

Waited 500ms to observe selections
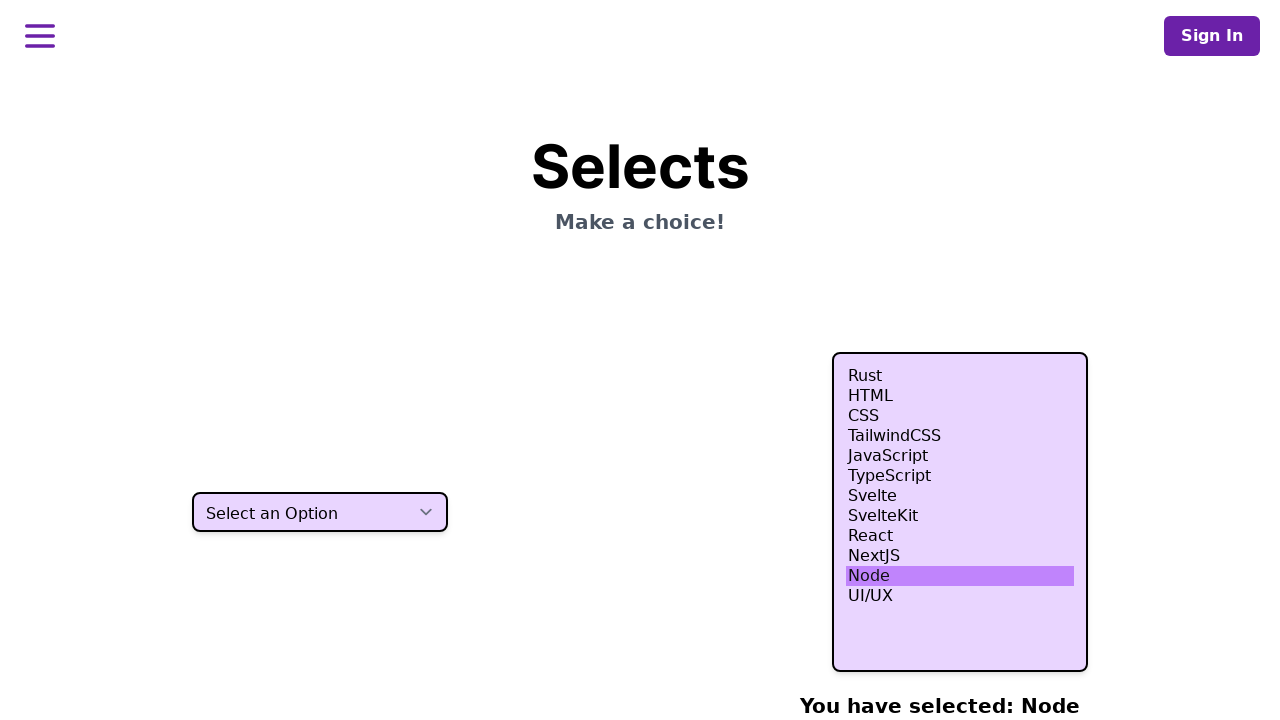

Retrieved currently selected options, excluding option at index 4
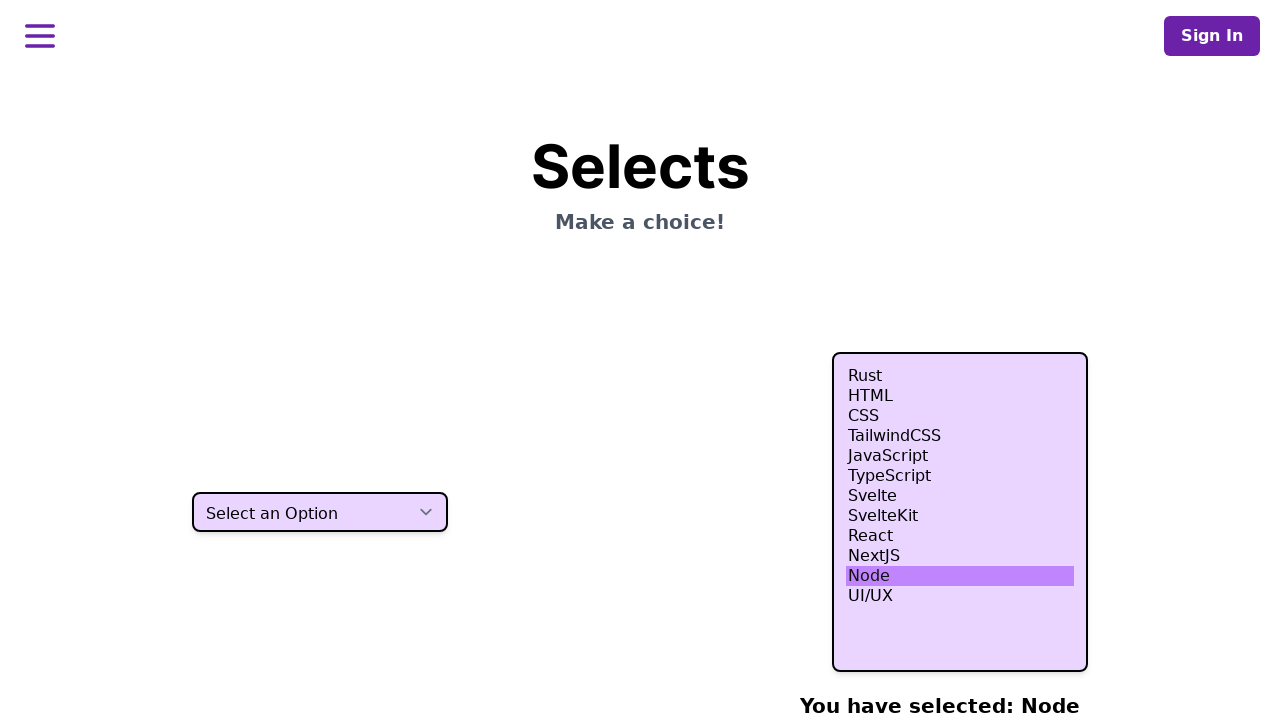

Deselected the 5th index option by re-selecting remaining options on select.h-80
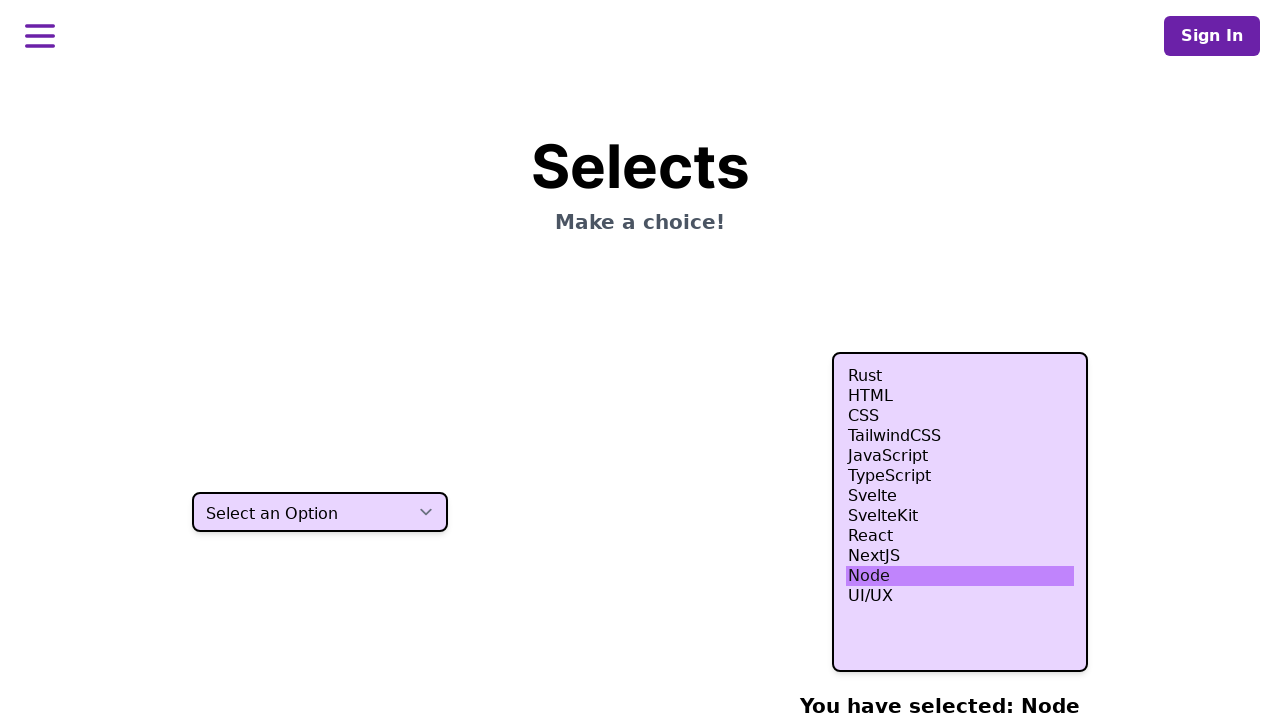

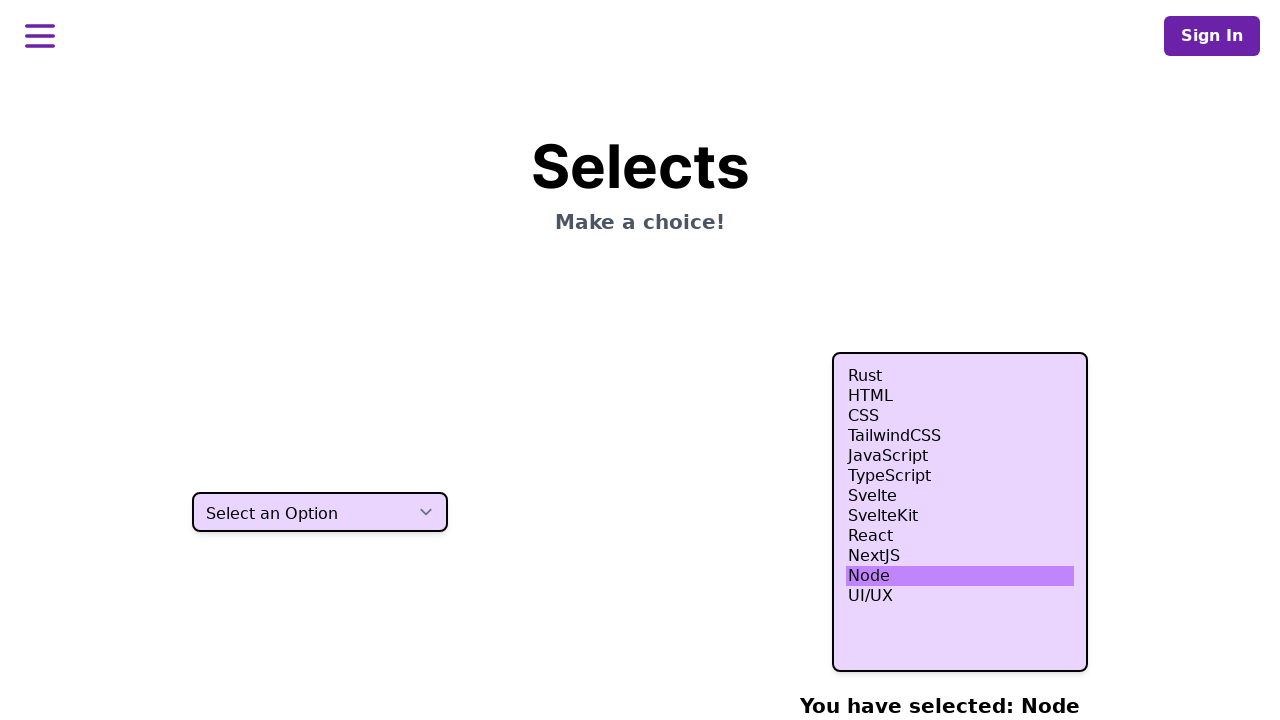